Tests confirm JavaScript alert by clicking the Confirm Alert button and dismissing (canceling) the alert

Starting URL: https://v1.training-support.net/selenium/javascript-alerts

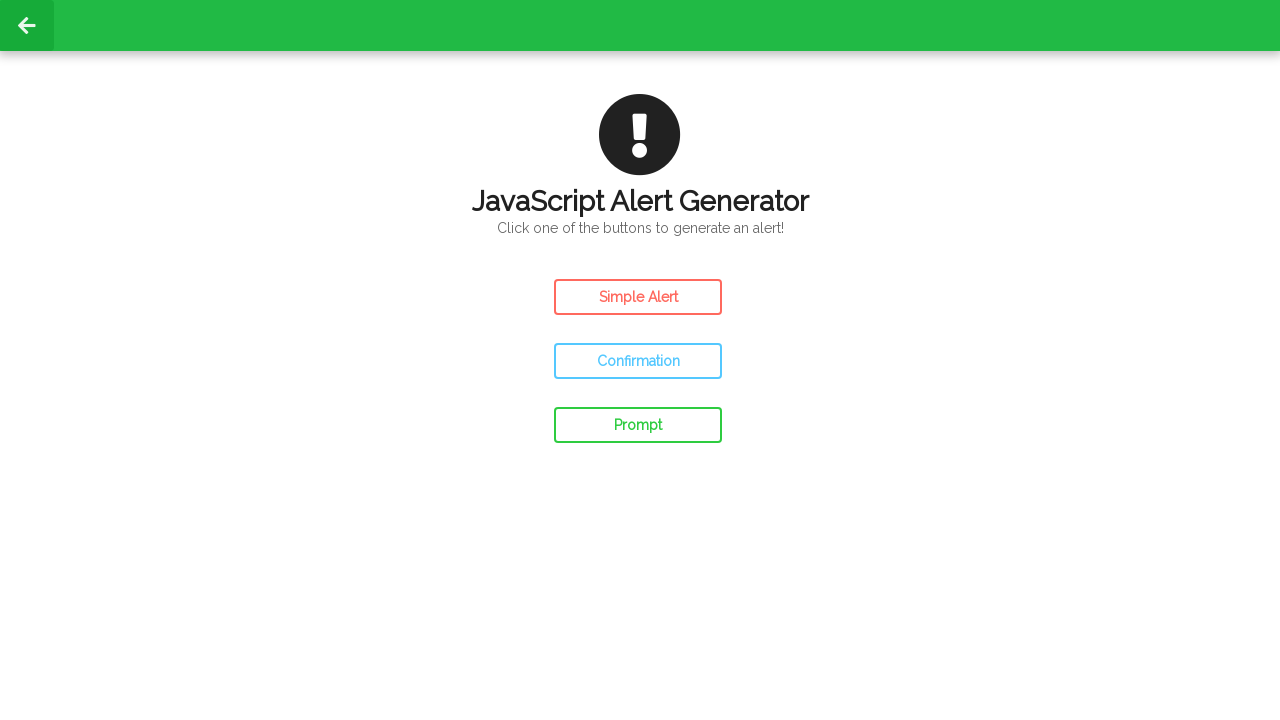

Set up dialog handler to dismiss confirm alerts
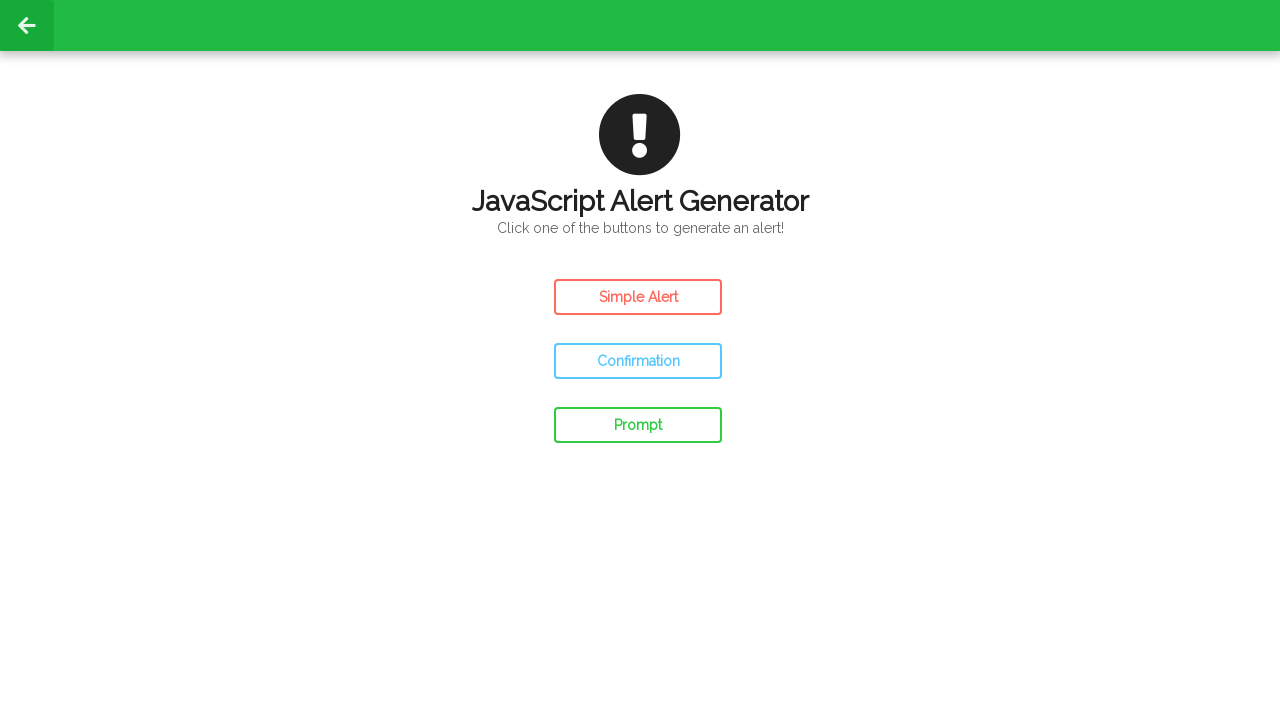

Clicked the Confirm Alert button at (638, 361) on #confirm
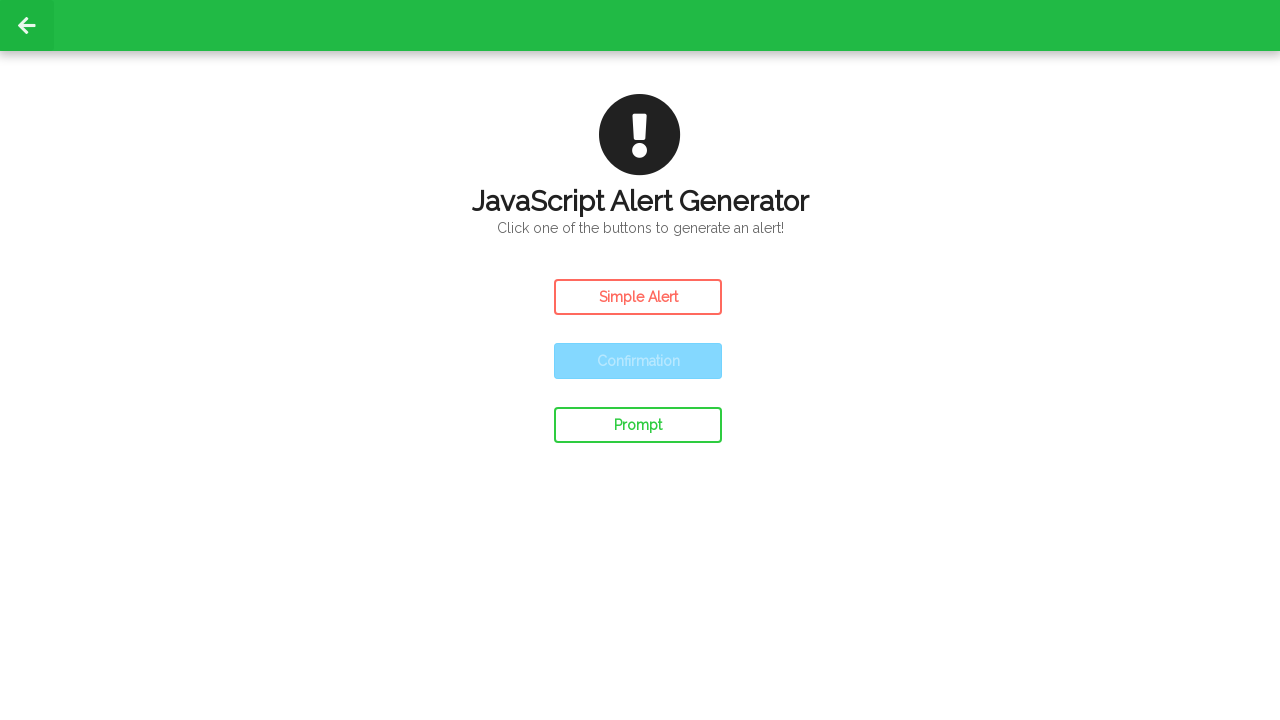

Waited for alert to be dismissed
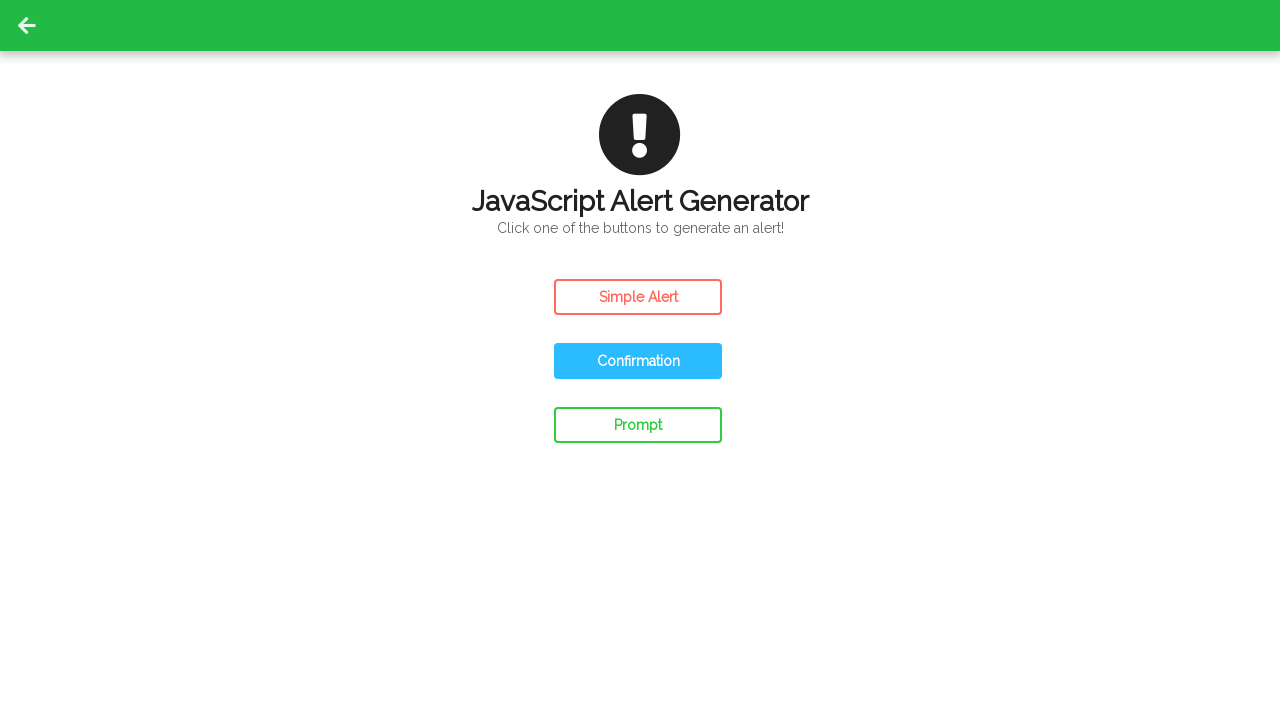

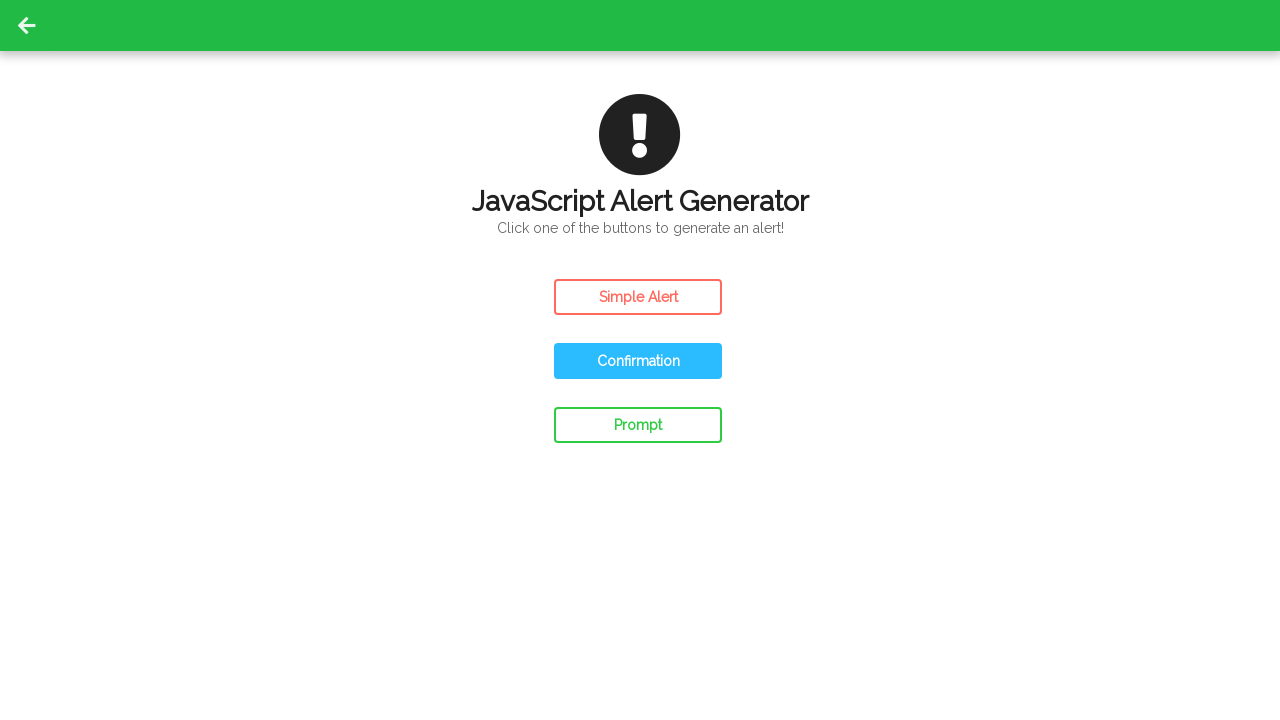